Tests selecting multiple checkboxes by clicking on all unselected checkboxes with the name 'my-check'.

Starting URL: https://bonigarcia.dev/selenium-webdriver-java/web-form.html

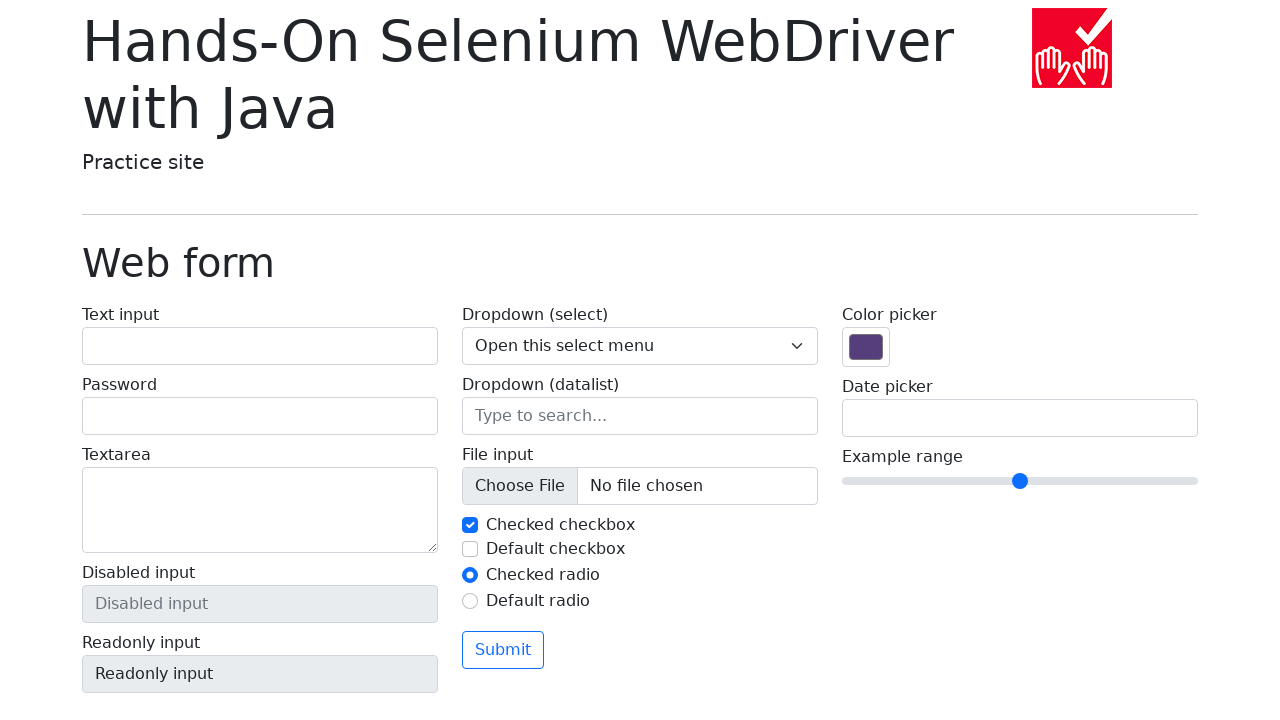

Located all checkboxes with name 'my-check'
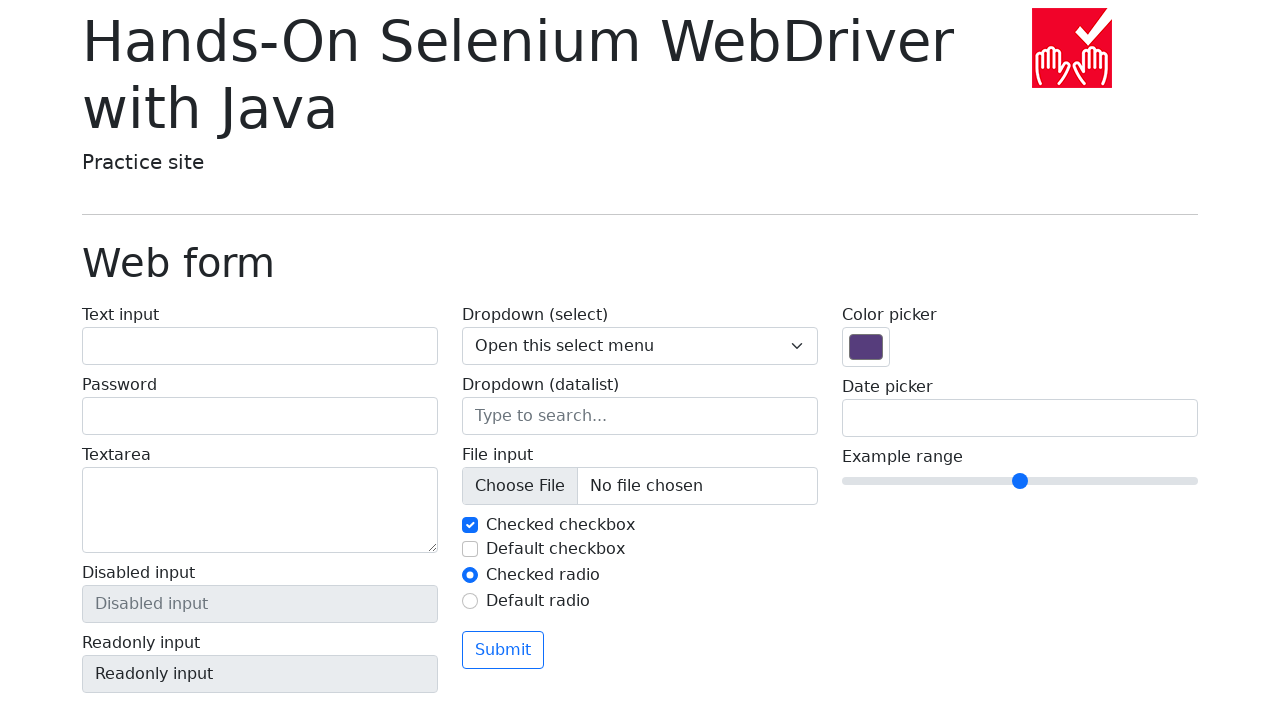

Retrieved checkbox at index 0
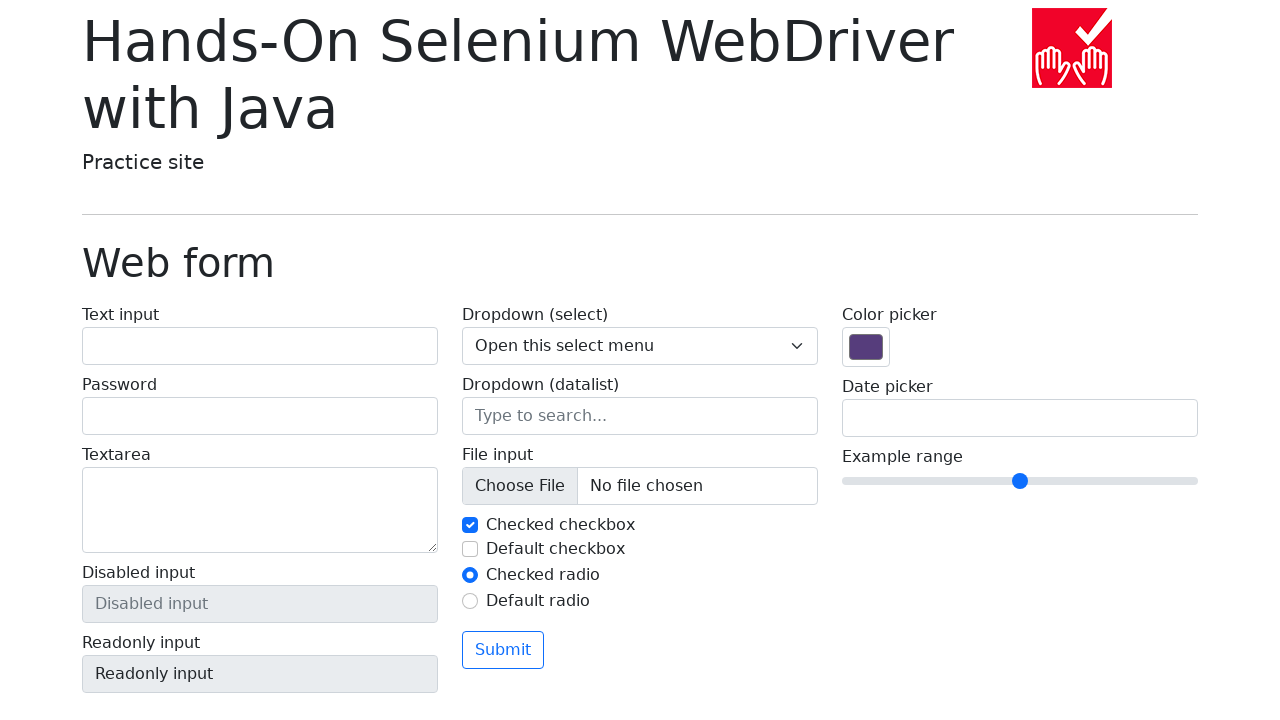

Checkbox at index 0 was already selected, skipped
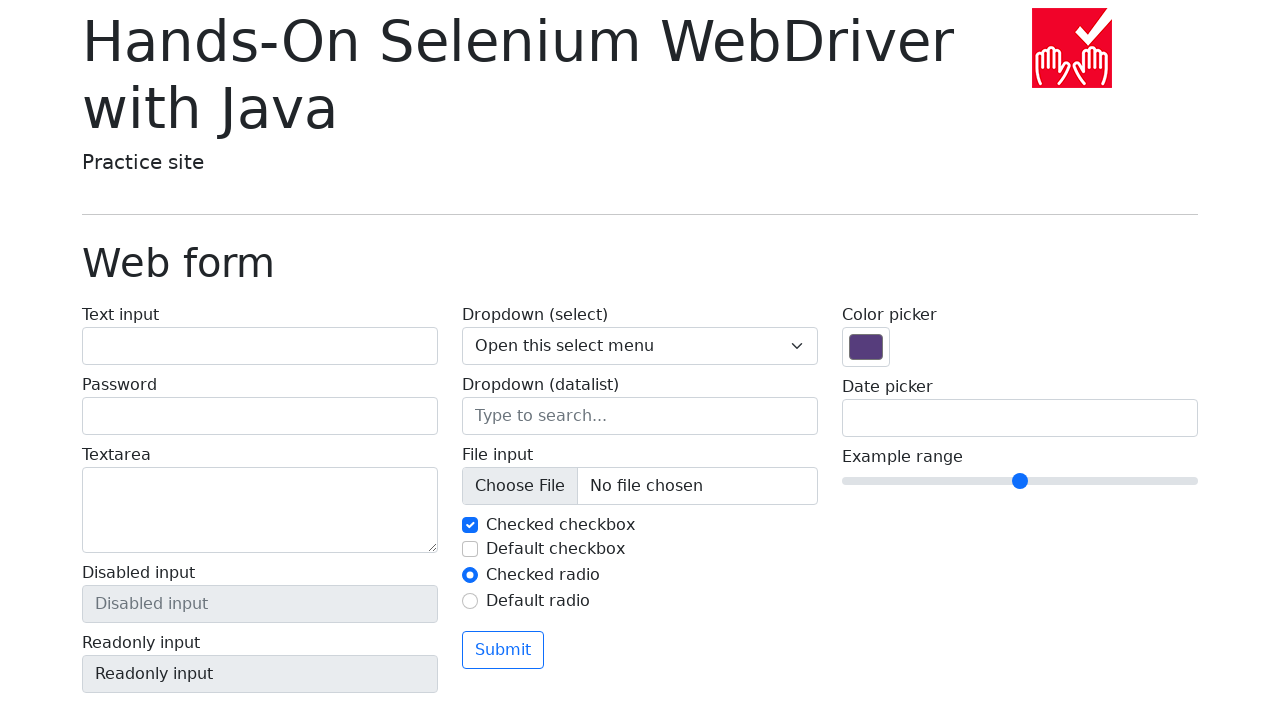

Retrieved checkbox at index 1
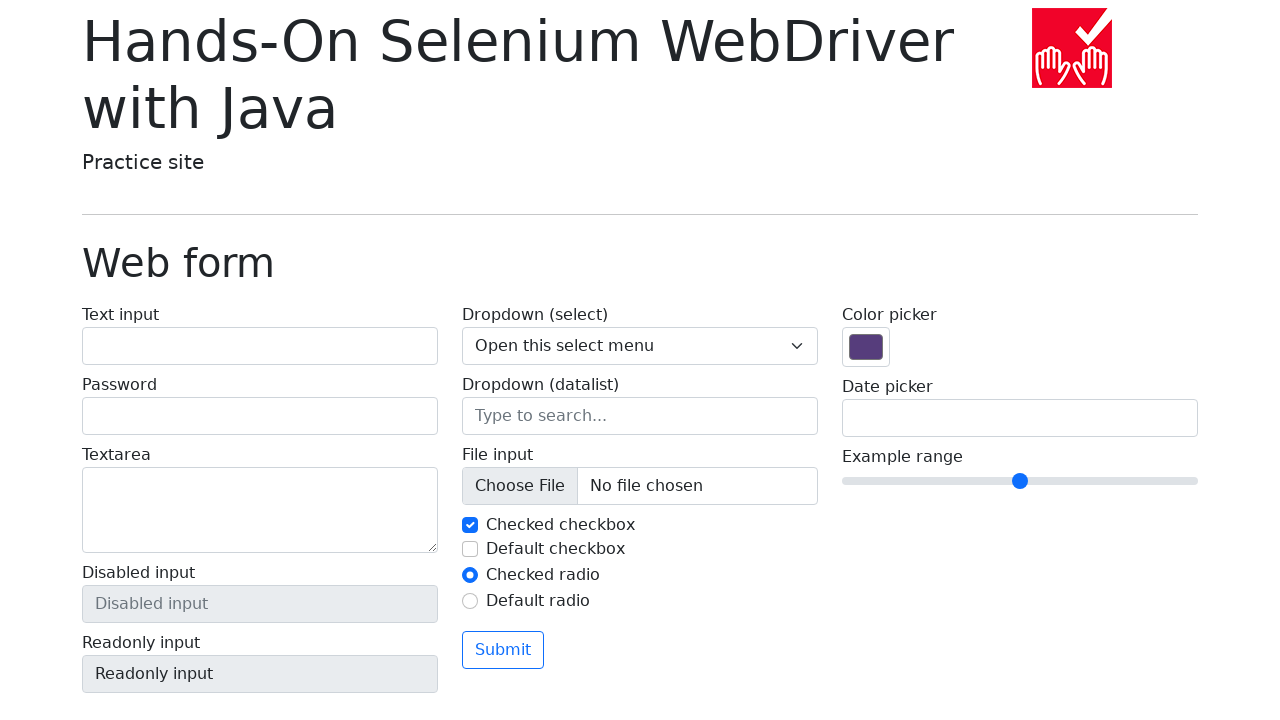

Clicked unselected checkbox at index 1 at (470, 549) on input[name='my-check'] >> nth=1
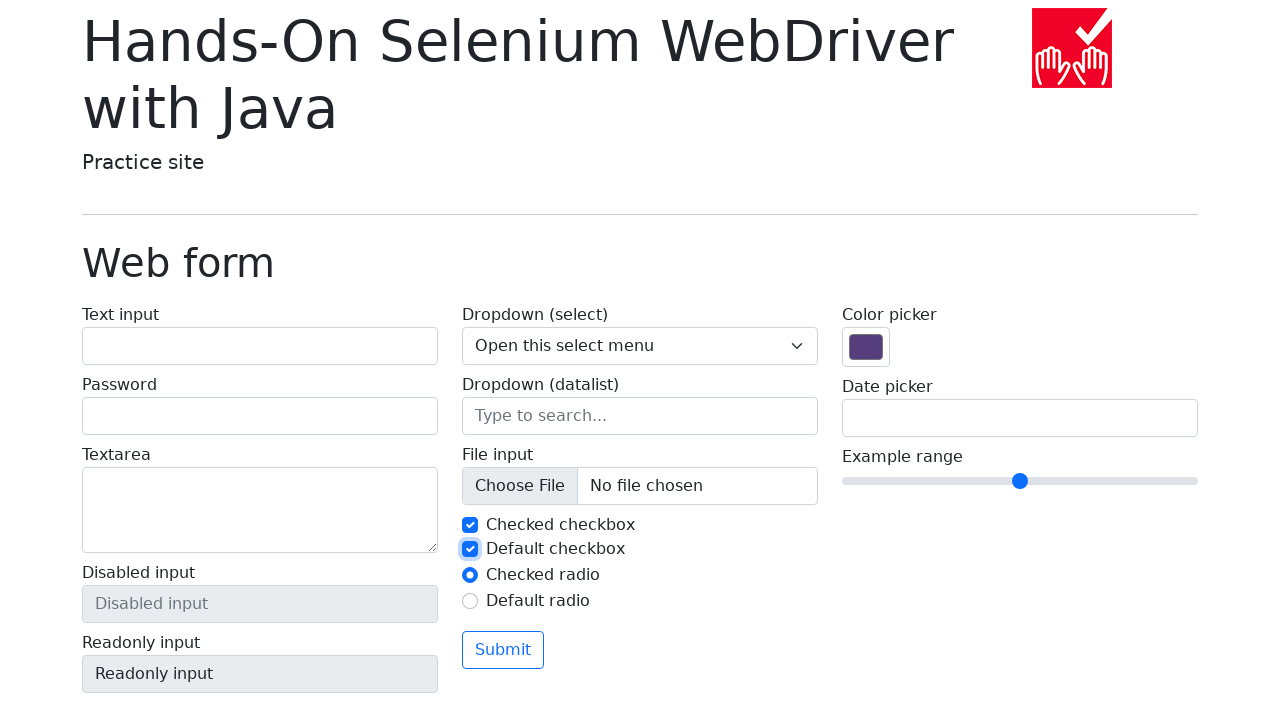

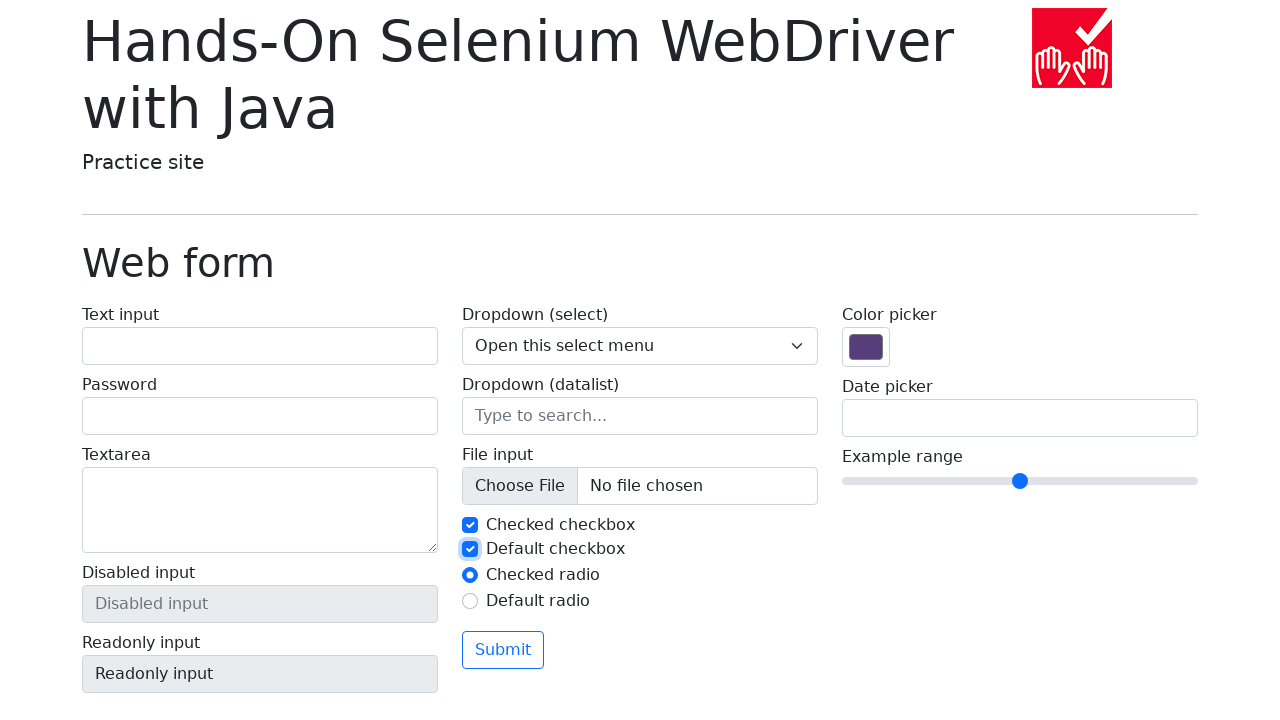